Tests adding a to-do item to the sample to-do application by entering text and submitting with Enter key.

Starting URL: https://lambdatest.github.io/sample-todo-app/

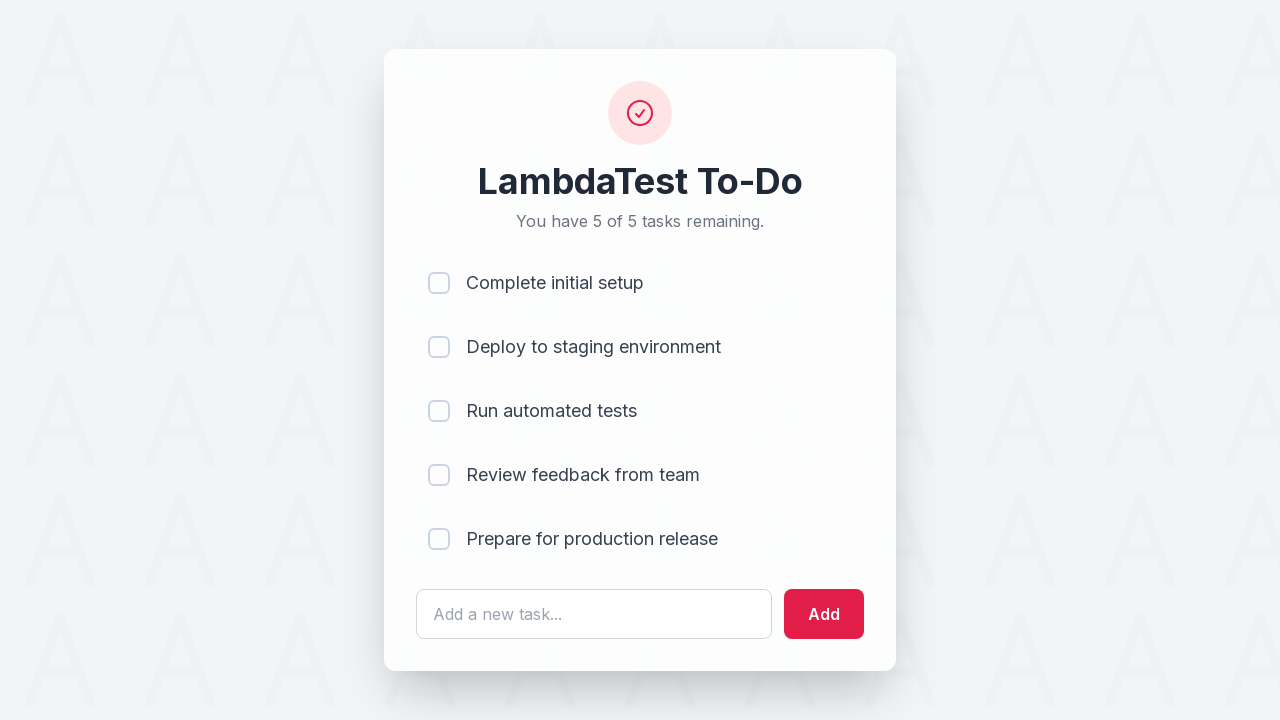

Filled to-do input field with 'Learn Automation' on #sampletodotext
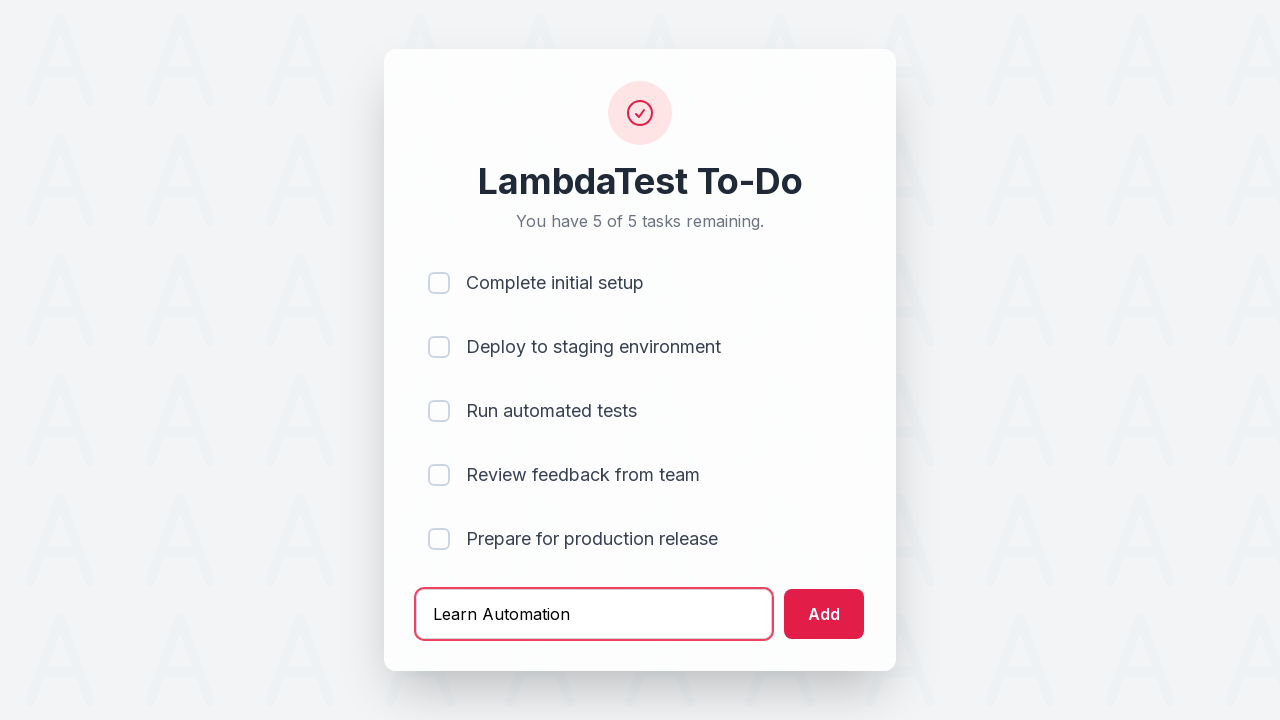

Pressed Enter key to submit the to-do item on #sampletodotext
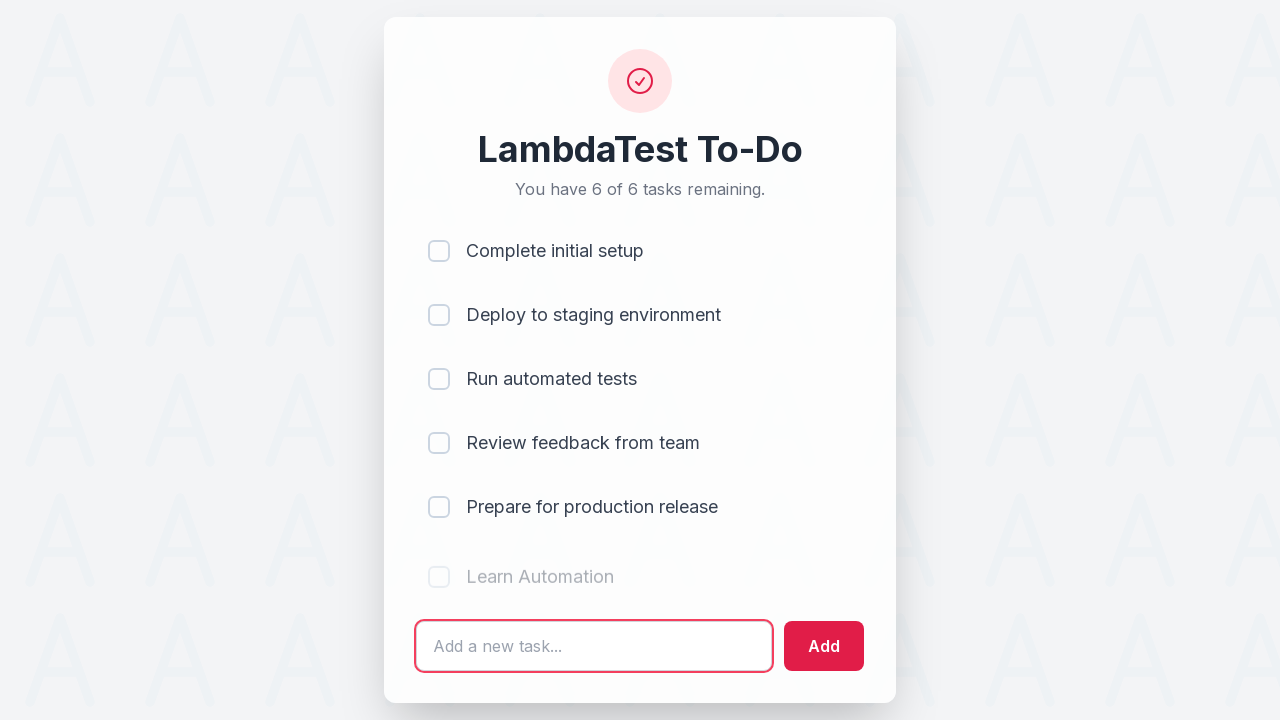

Waited for new to-do item to appear in the list
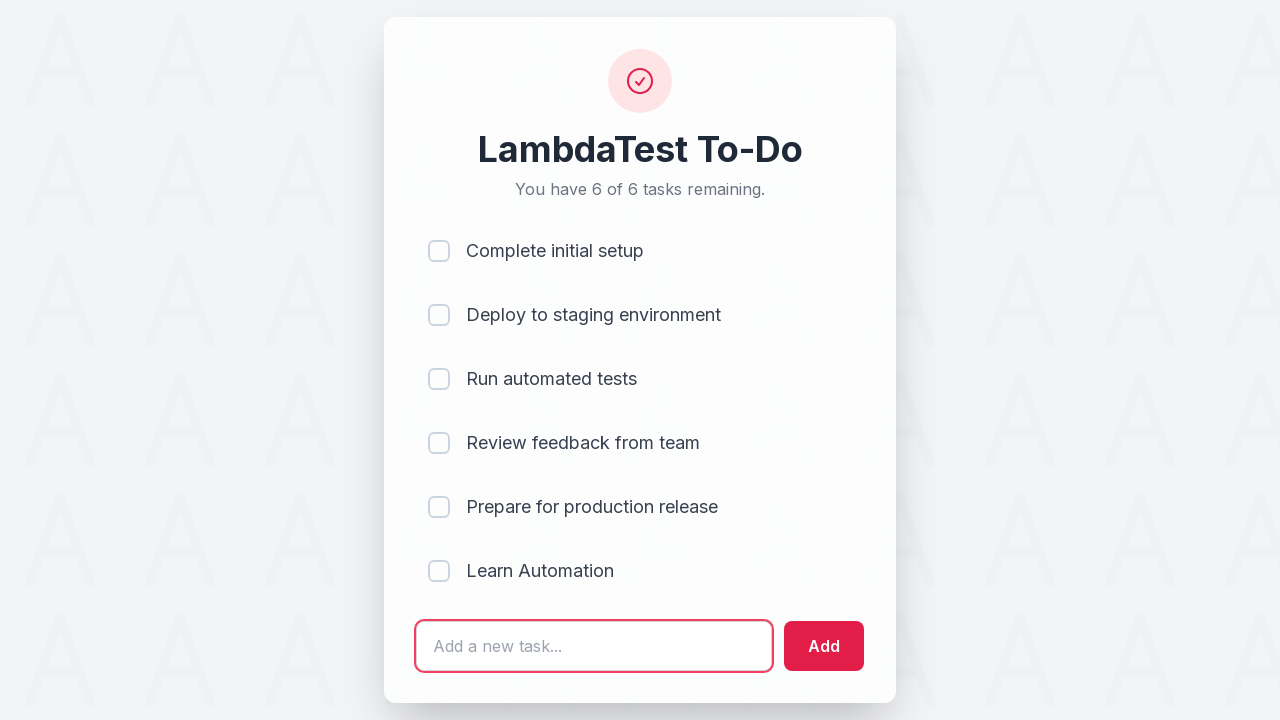

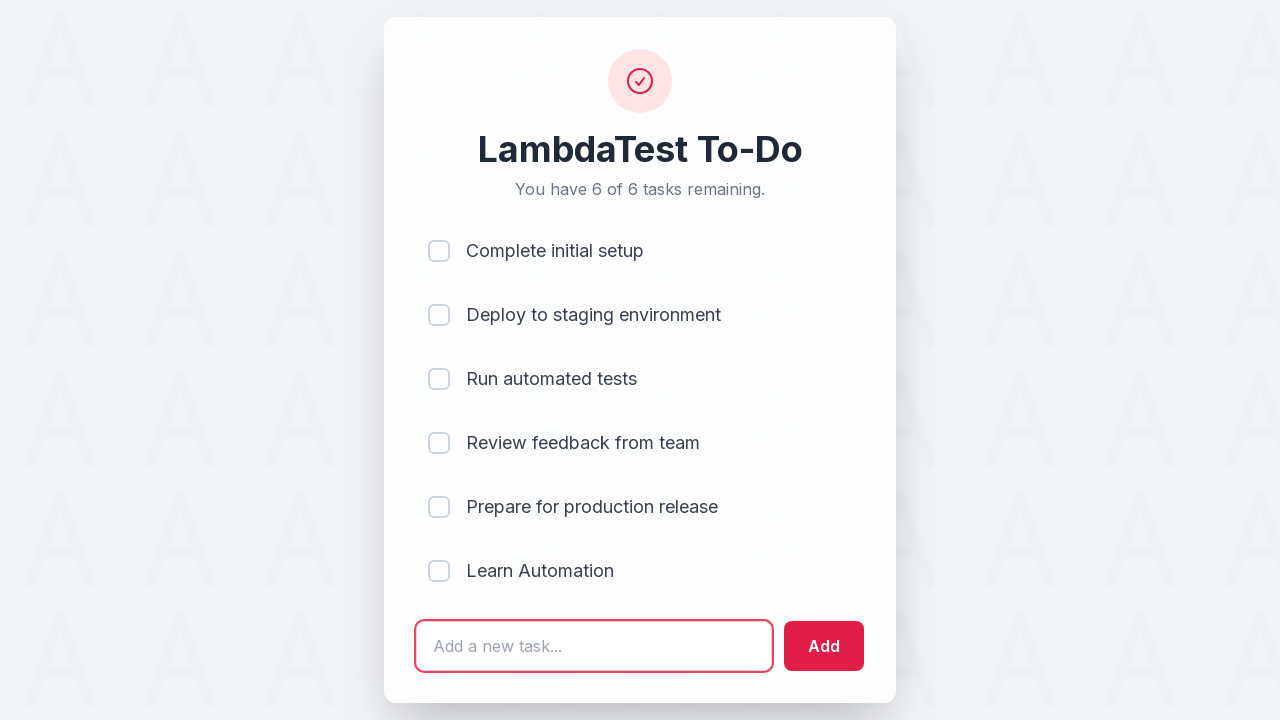